Tests that edits are saved when the edit field loses focus (blur event)

Starting URL: https://demo.playwright.dev/todomvc

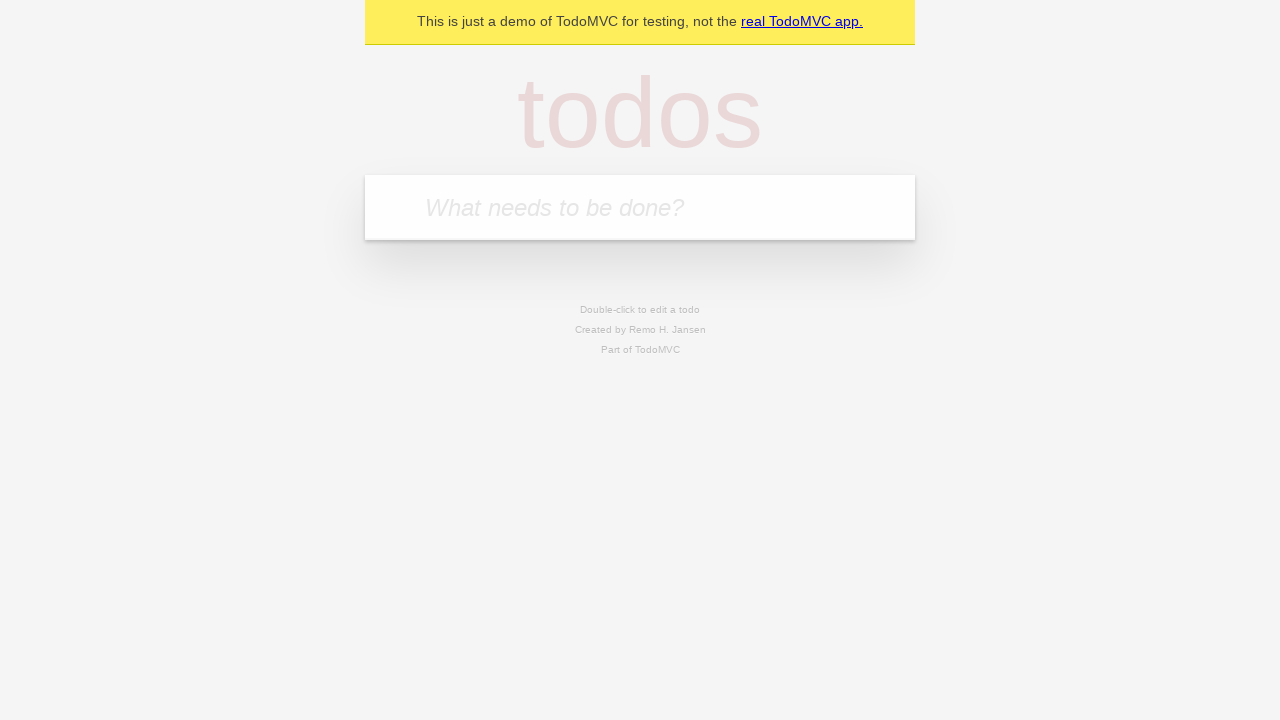

Filled new todo field with 'buy some cheese' on internal:attr=[placeholder="What needs to be done?"i]
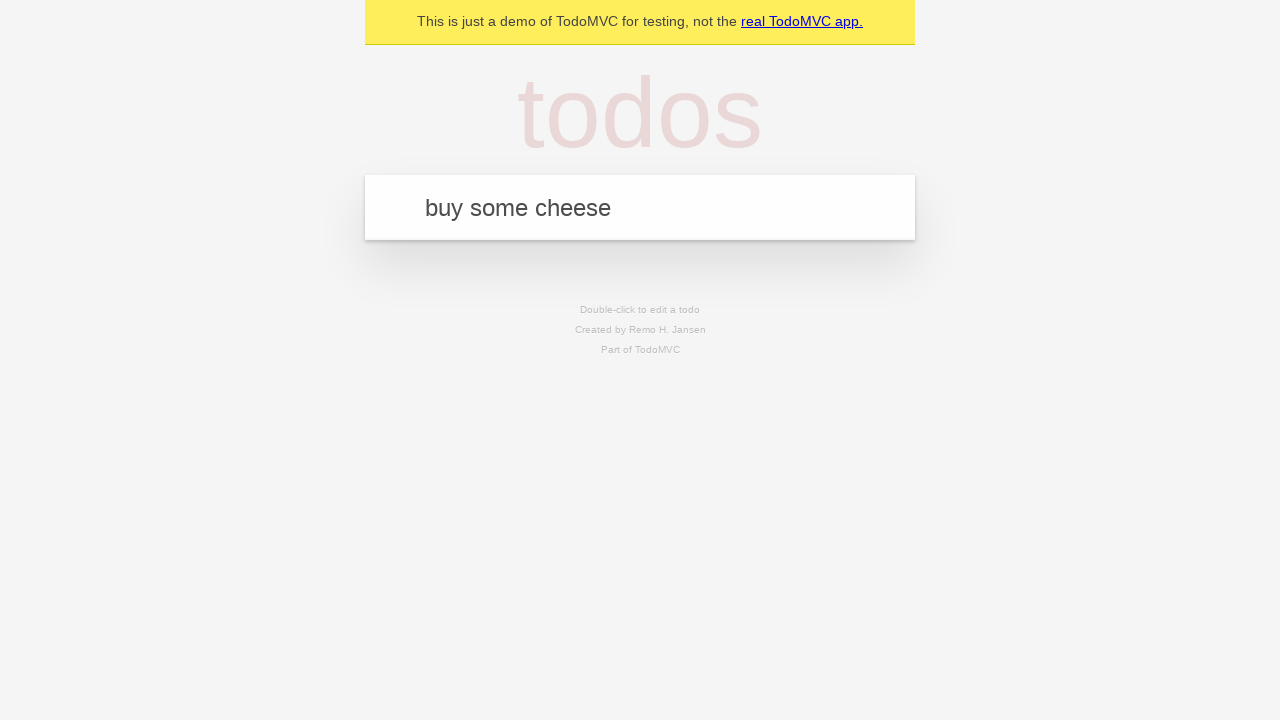

Pressed Enter to create todo 'buy some cheese' on internal:attr=[placeholder="What needs to be done?"i]
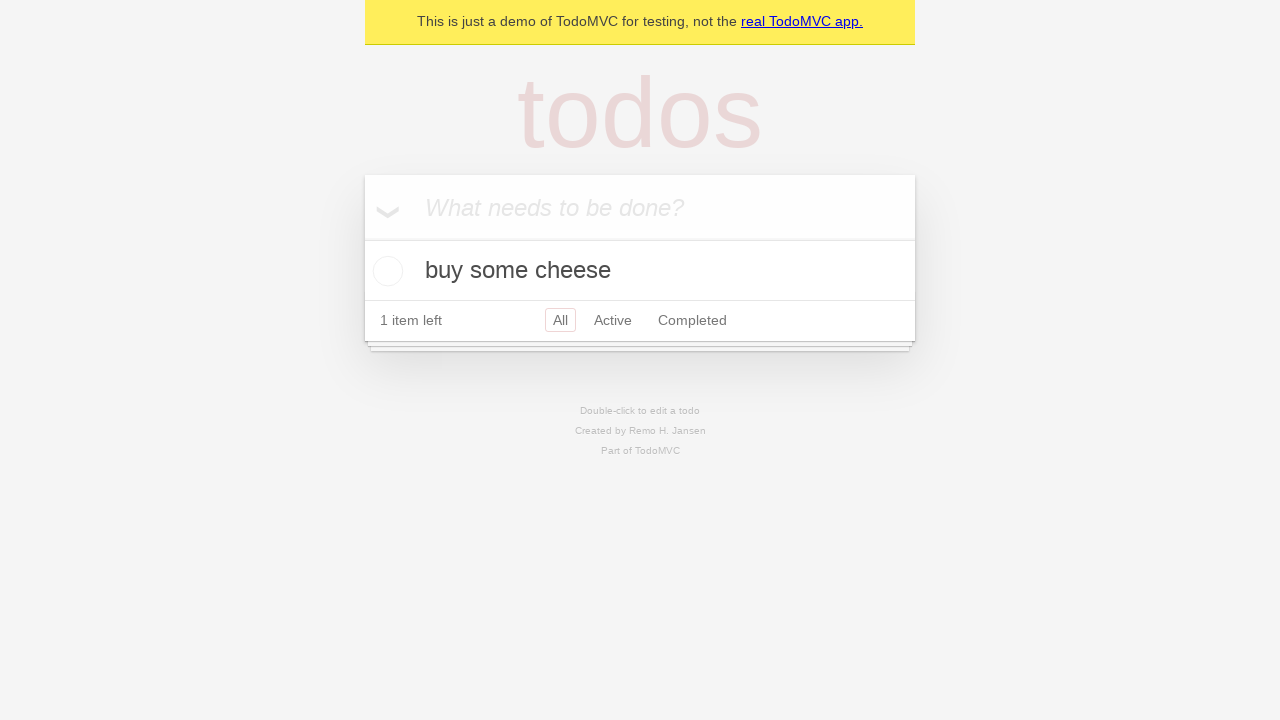

Filled new todo field with 'feed the cat' on internal:attr=[placeholder="What needs to be done?"i]
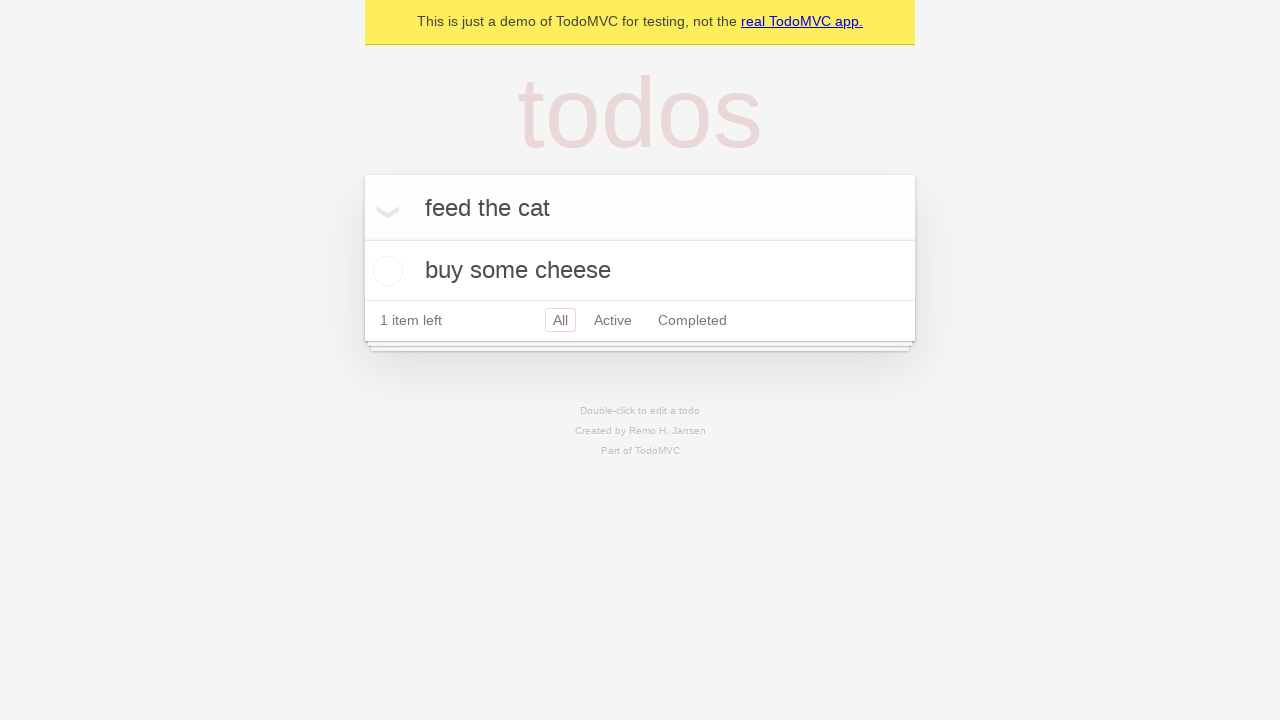

Pressed Enter to create todo 'feed the cat' on internal:attr=[placeholder="What needs to be done?"i]
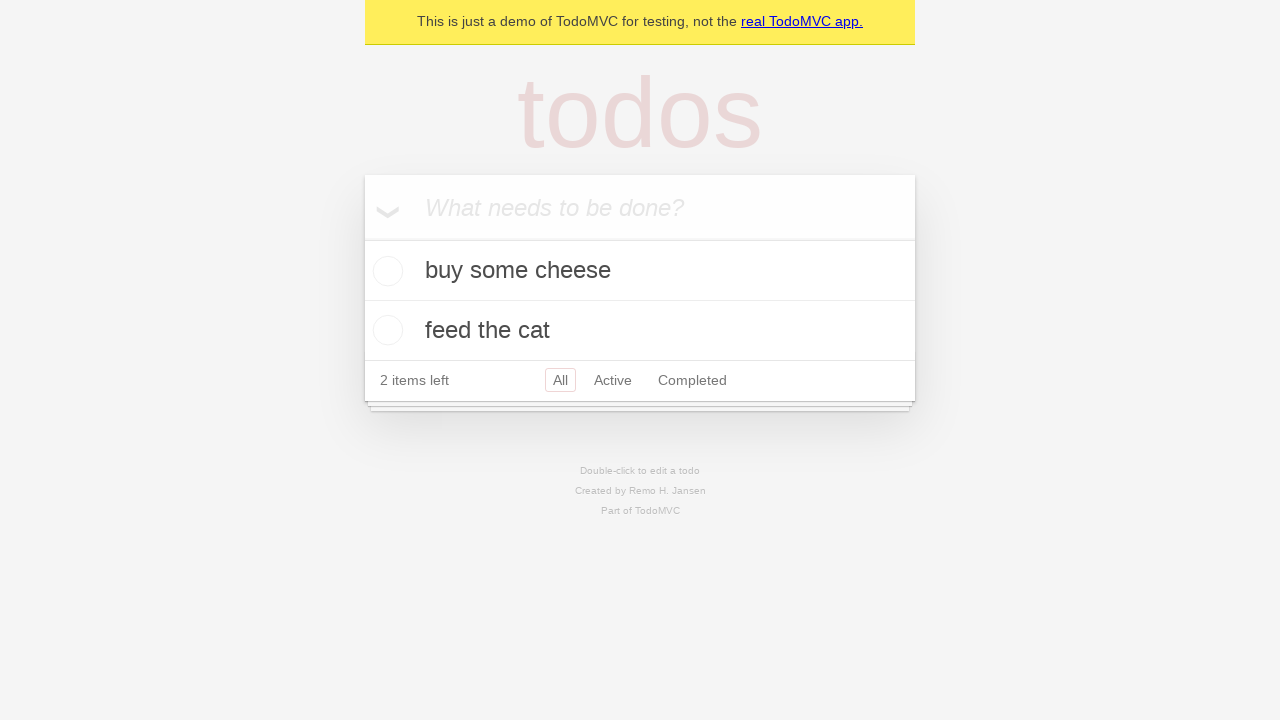

Filled new todo field with 'book a doctors appointment' on internal:attr=[placeholder="What needs to be done?"i]
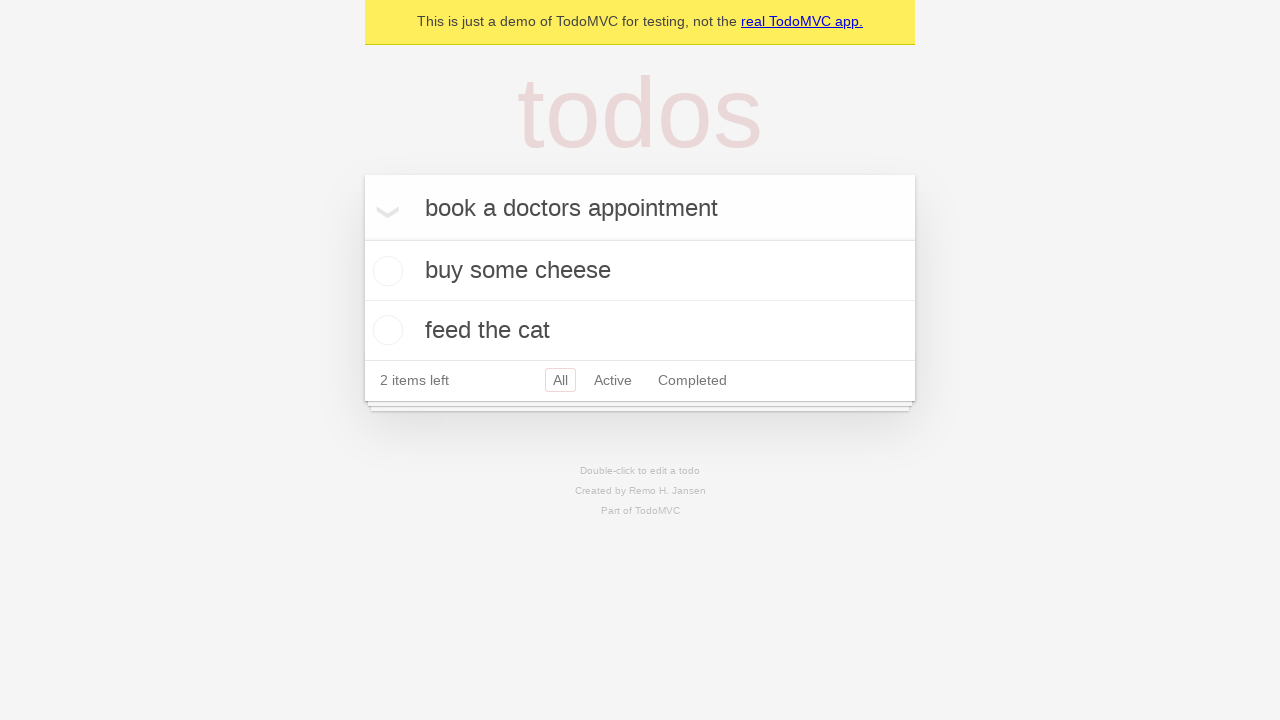

Pressed Enter to create todo 'book a doctors appointment' on internal:attr=[placeholder="What needs to be done?"i]
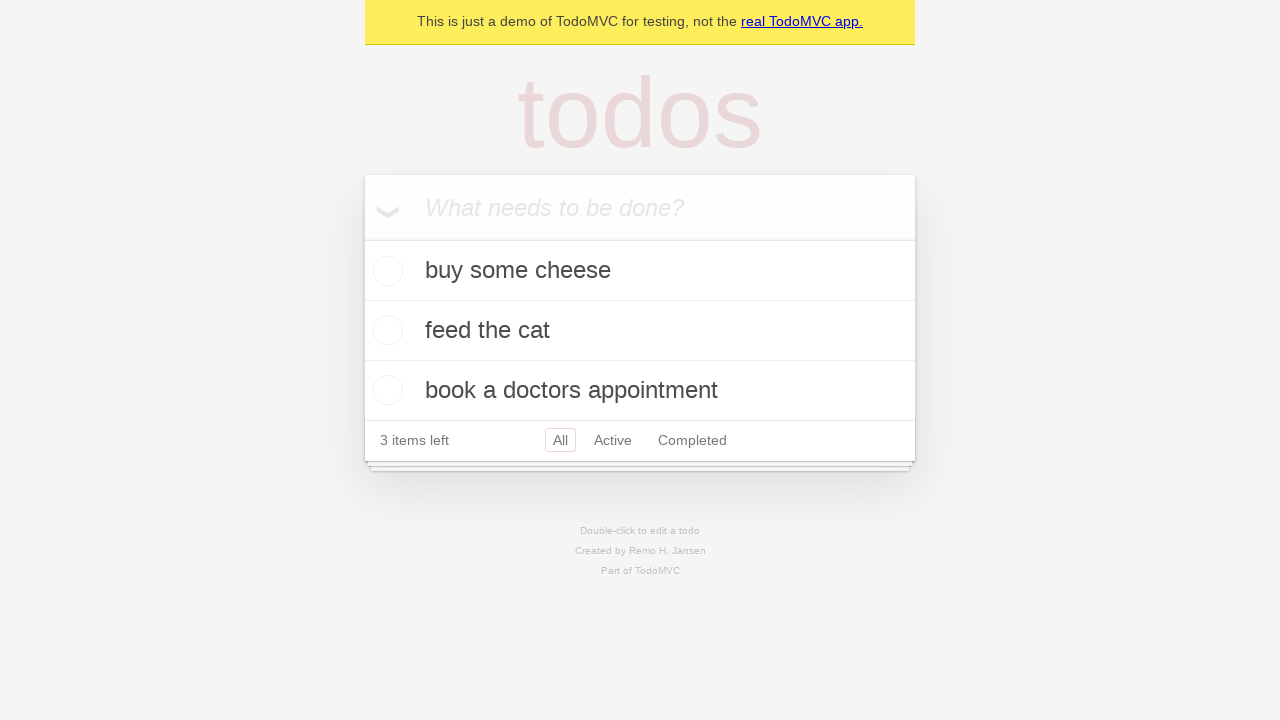

Waited for all three todos to be created
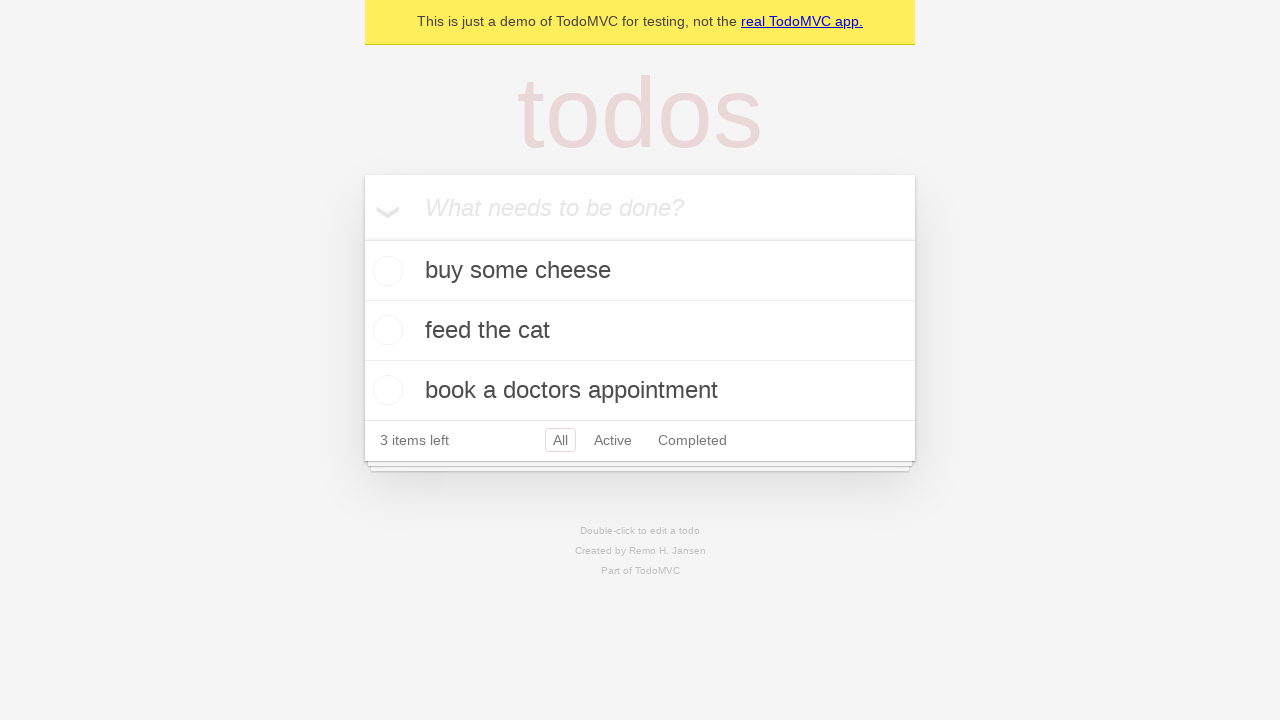

Double-clicked second todo to enter edit mode at (640, 331) on [data-testid='todo-item'] >> nth=1
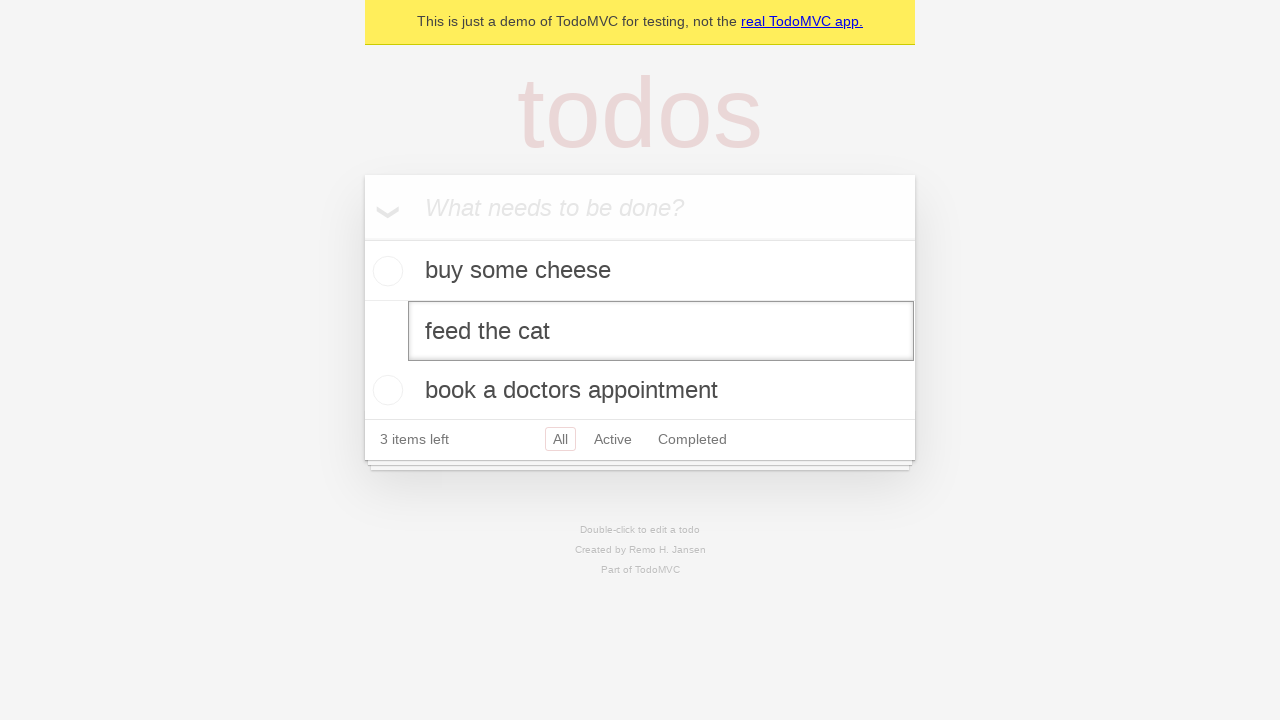

Filled edit field with new text 'buy some sausages' on [data-testid='todo-item'] >> nth=1 >> internal:role=textbox[name="Edit"i]
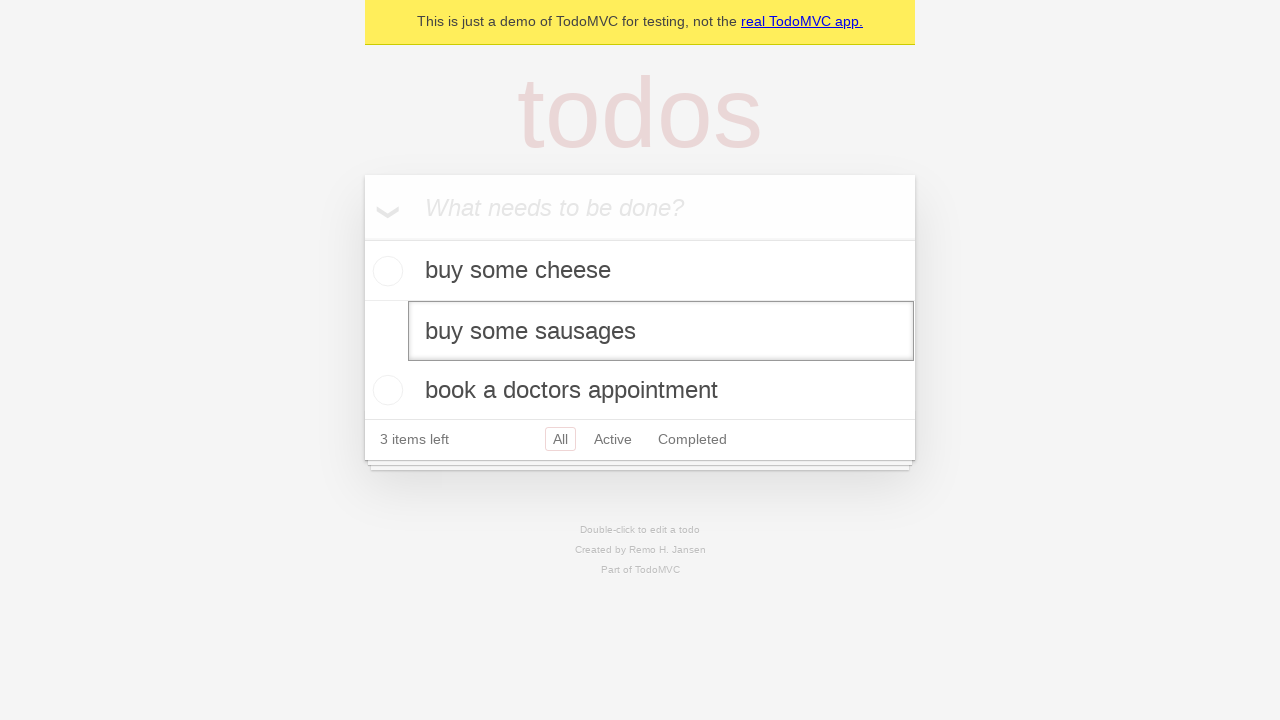

Triggered blur event on edit field to save changes
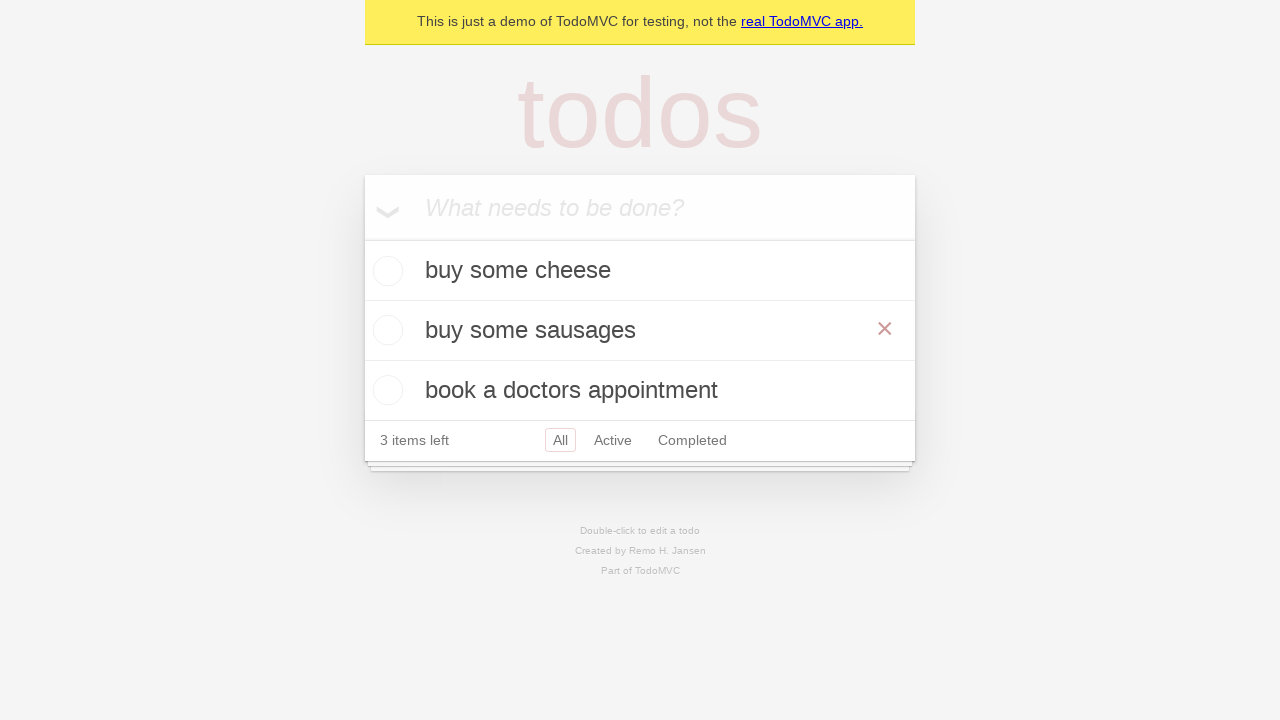

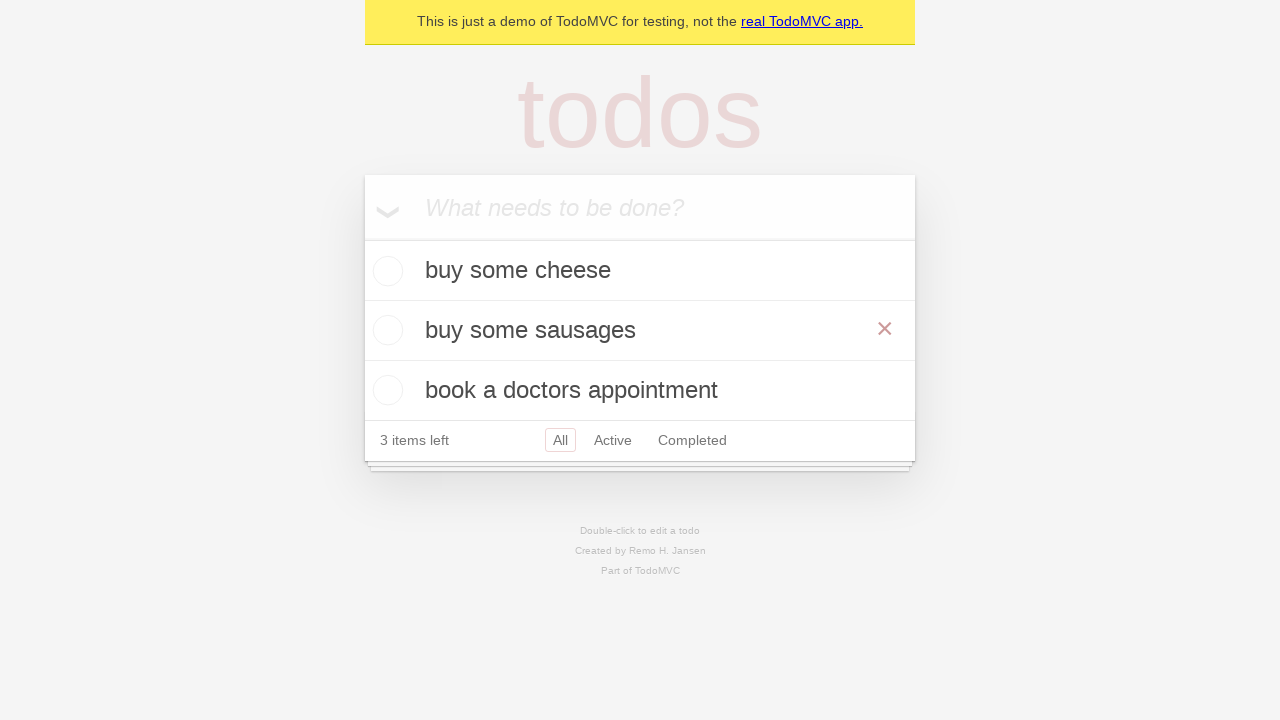